Tests dynamic loading functionality by clicking a start button and waiting for dynamically loaded content to appear

Starting URL: https://the-internet.herokuapp.com/dynamic_loading/1

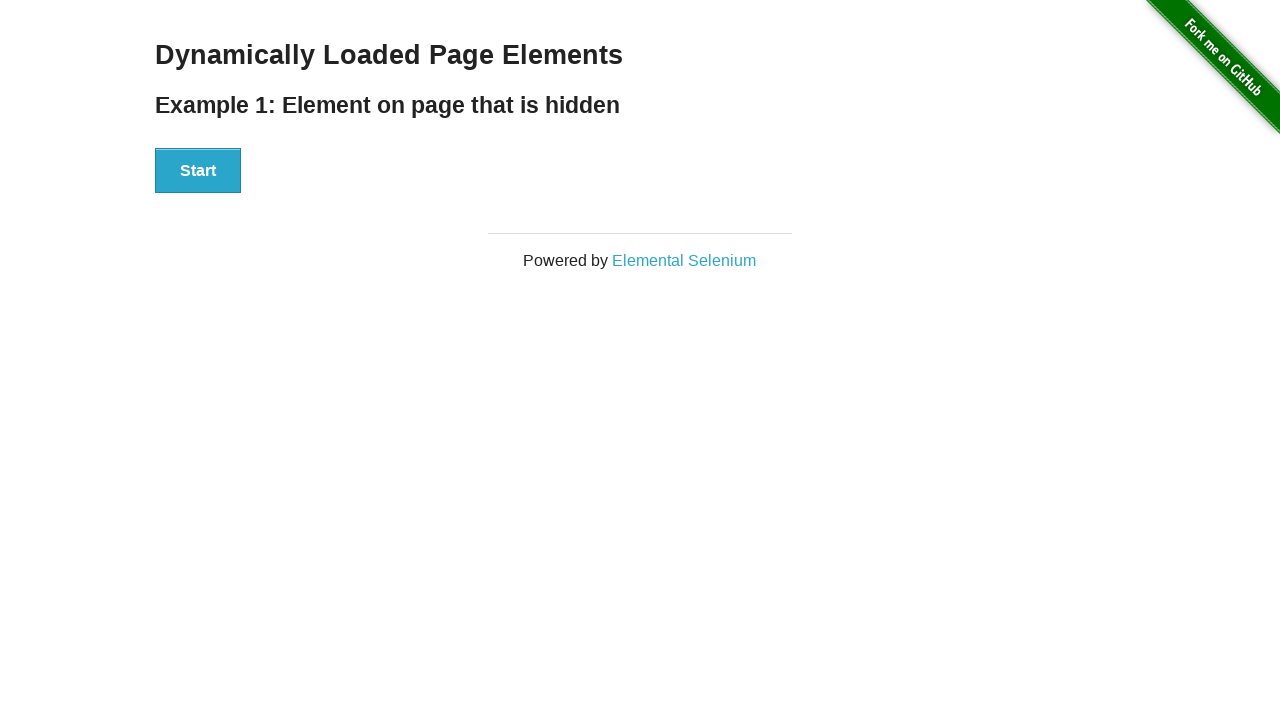

Clicked start button to trigger dynamic loading at (198, 171) on #start button
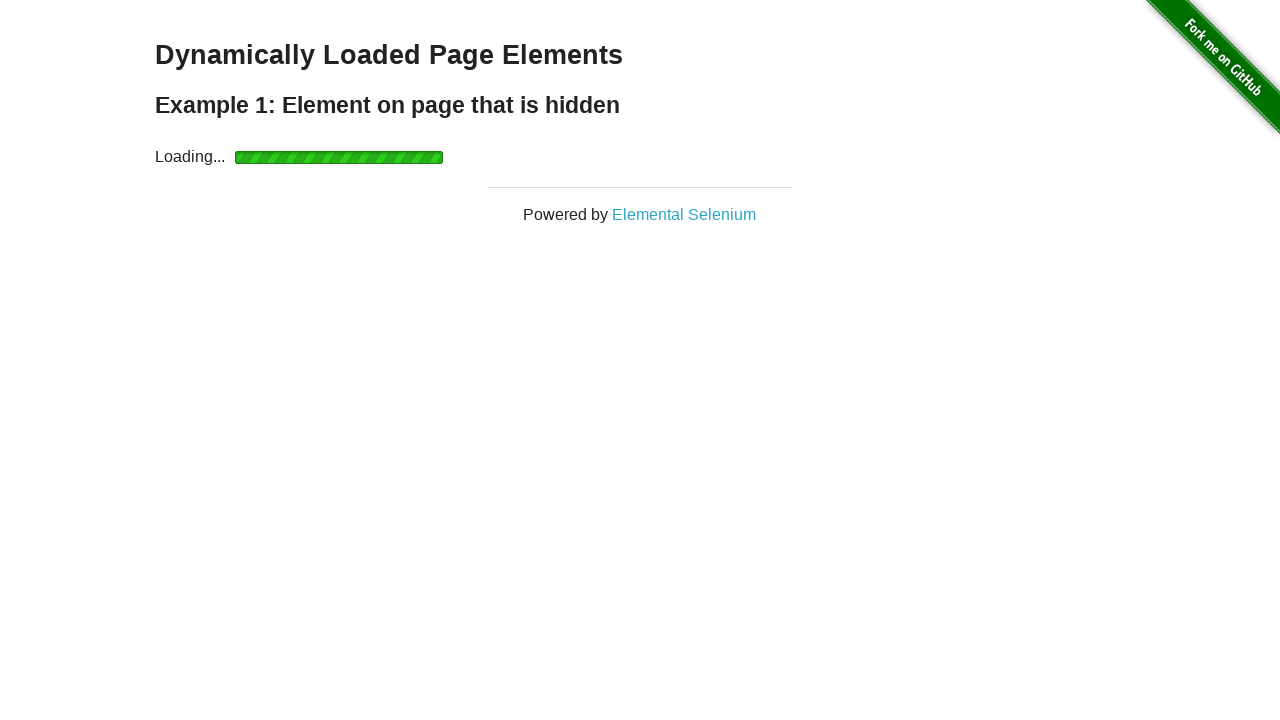

Dynamically loaded content appeared - finish heading is now visible
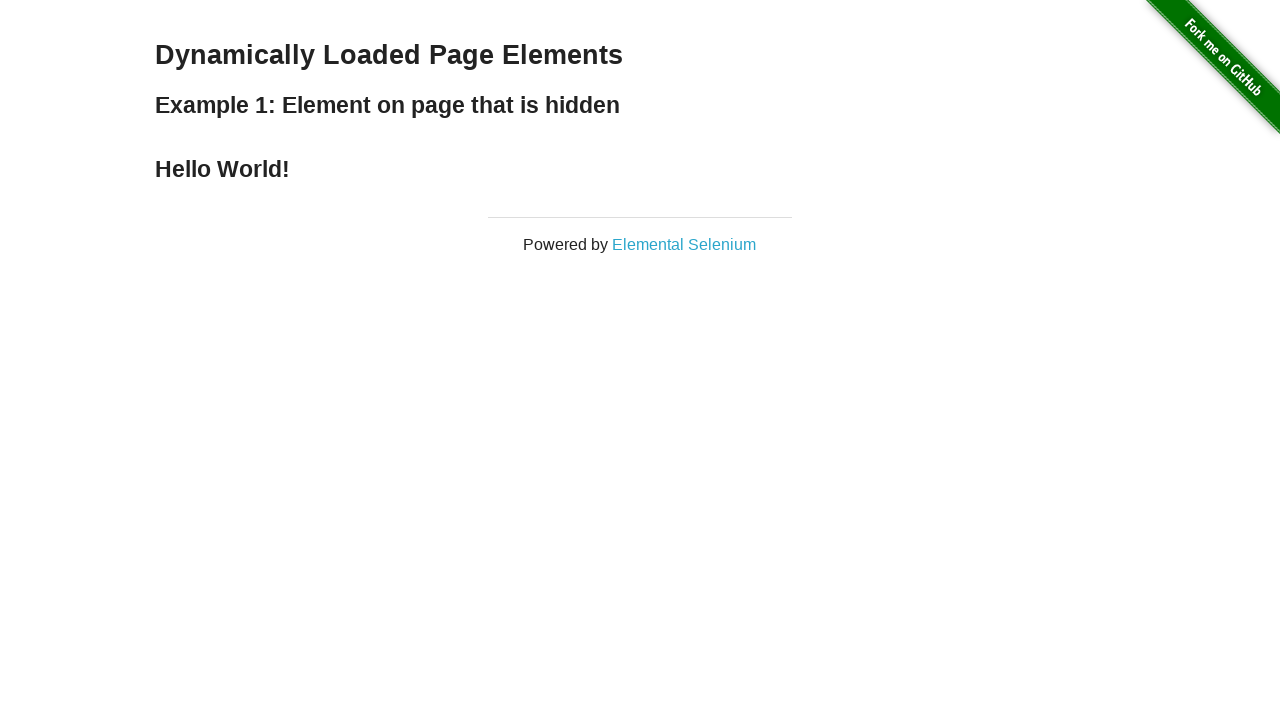

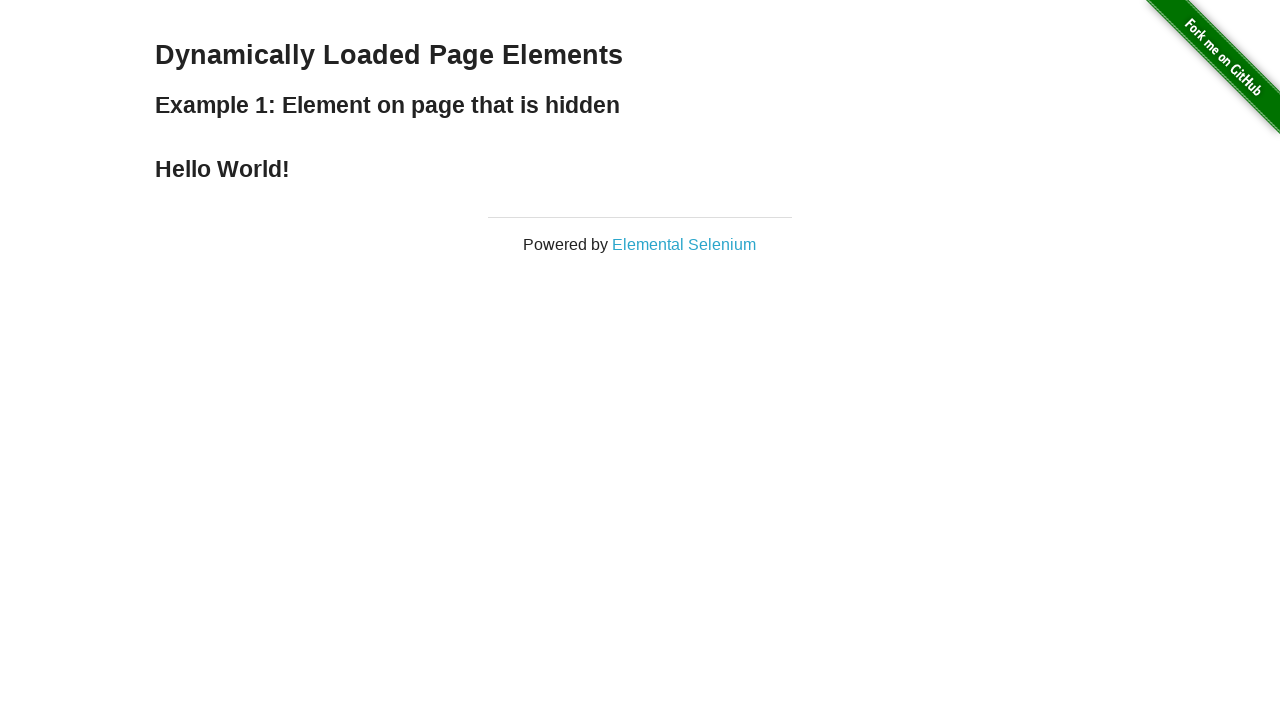